Tests textarea keyboard interactions by selecting all text with Ctrl+A, deleting it with Backspace, and then undoing the action with Ctrl+Z

Starting URL: http://omayo.blogspot.com/

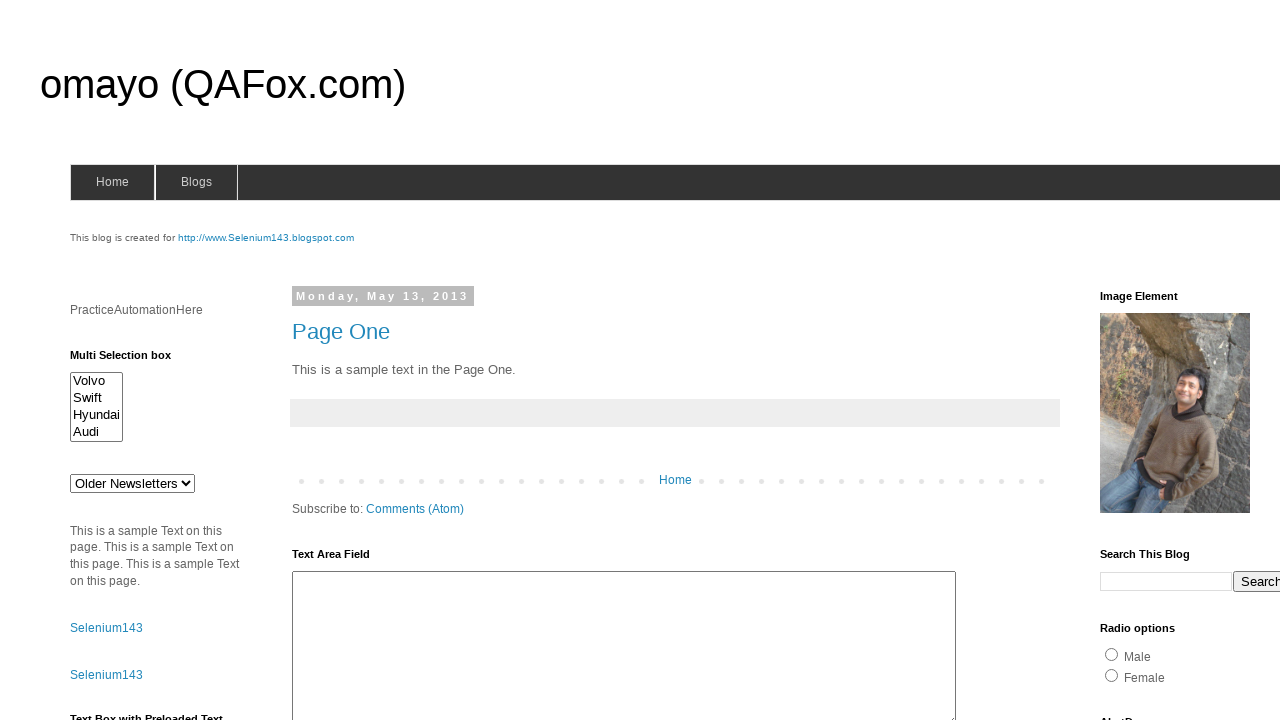

Navigated to http://omayo.blogspot.com/
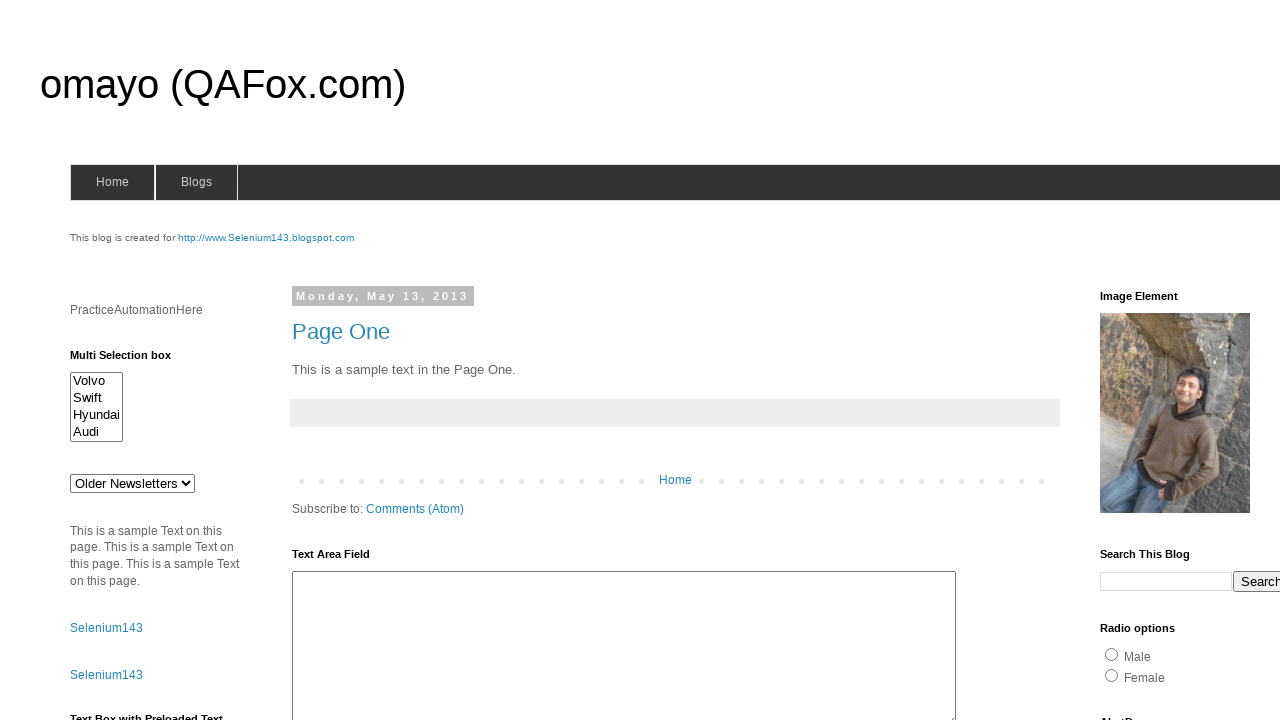

Clicked on the textarea element at (423, 361) on xpath=//*[@id='HTML11']/child::div/textarea
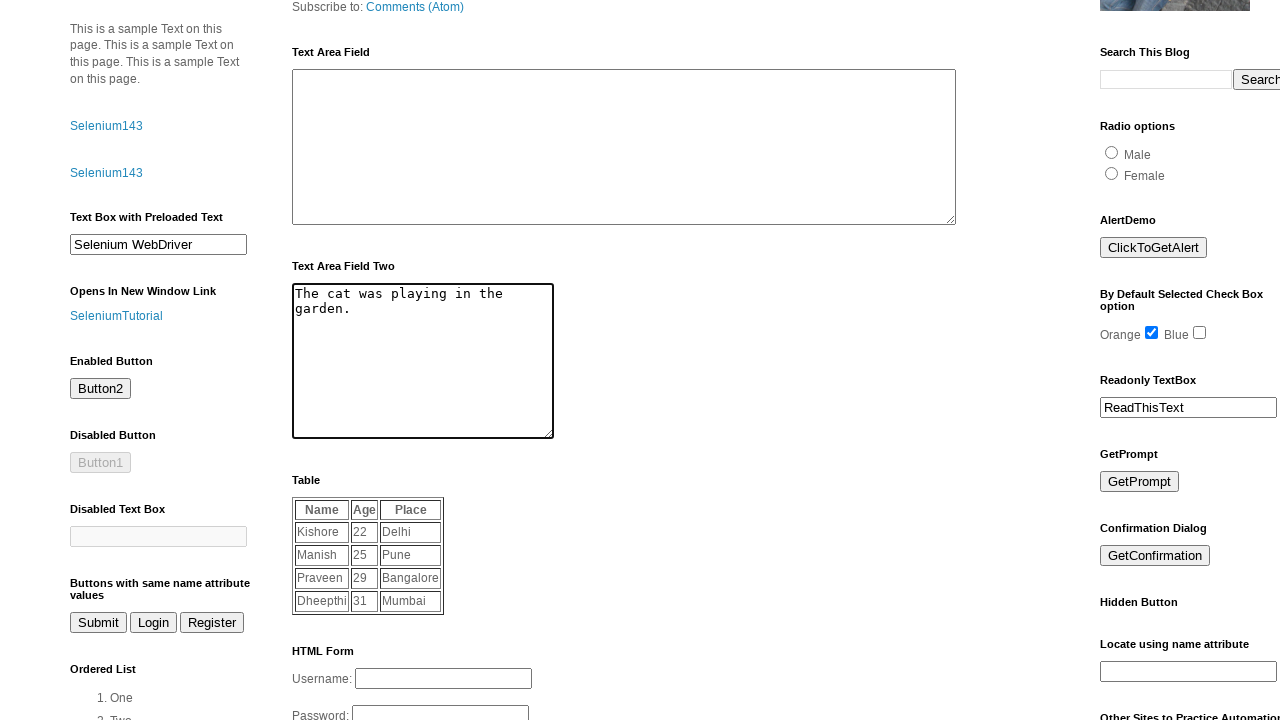

Selected all text in textarea with Ctrl+A on xpath=//*[@id='HTML11']/child::div/textarea
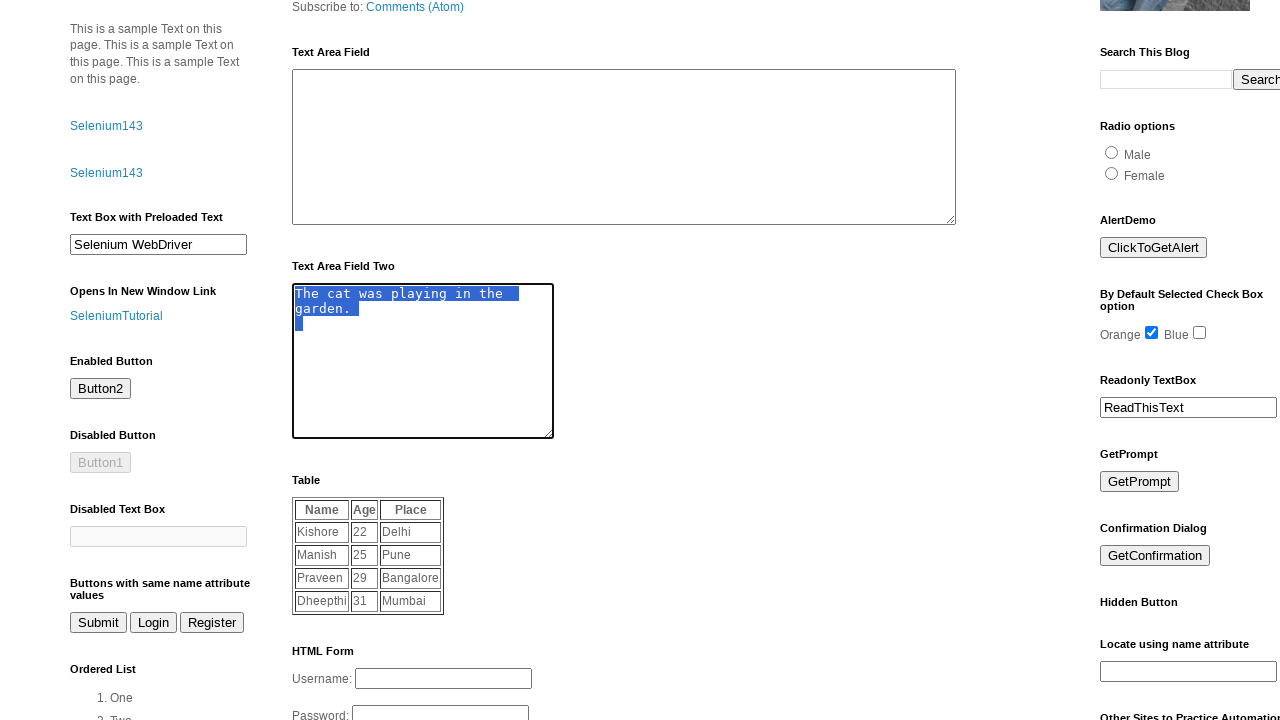

Deleted selected text with Backspace on xpath=//*[@id='HTML11']/child::div/textarea
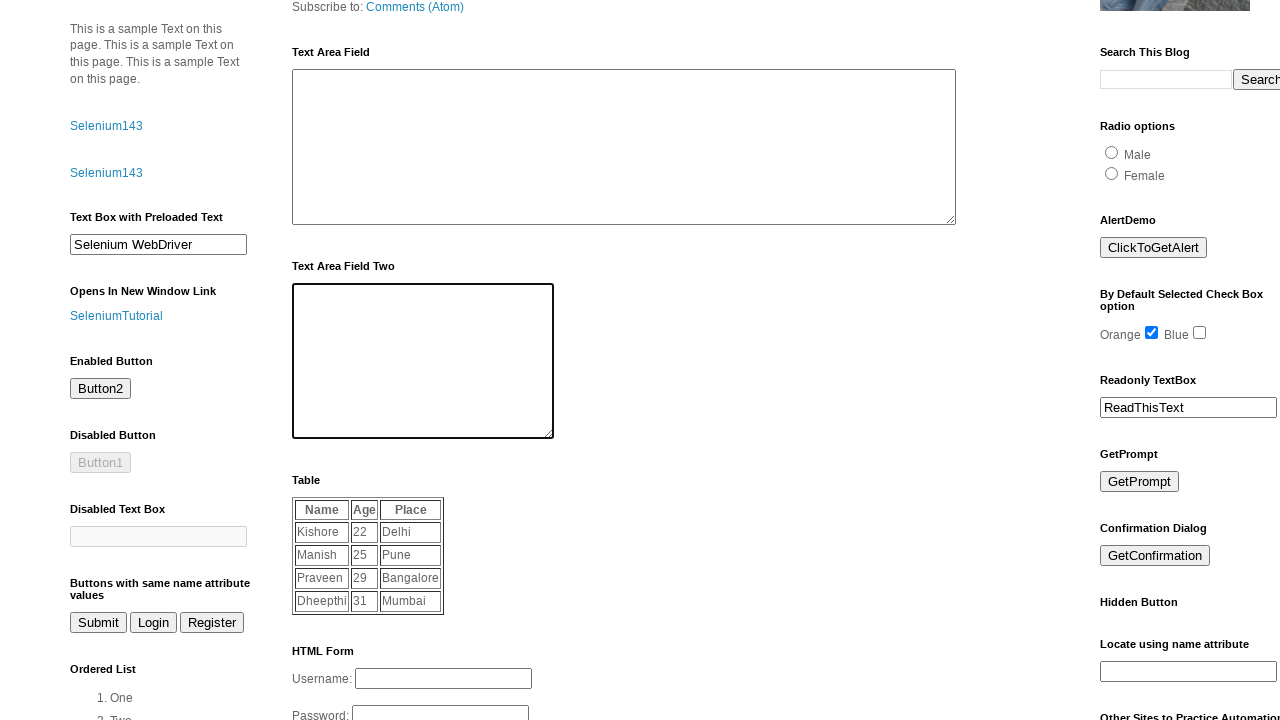

Undid the deletion with Ctrl+Z on xpath=//*[@id='HTML11']/child::div/textarea
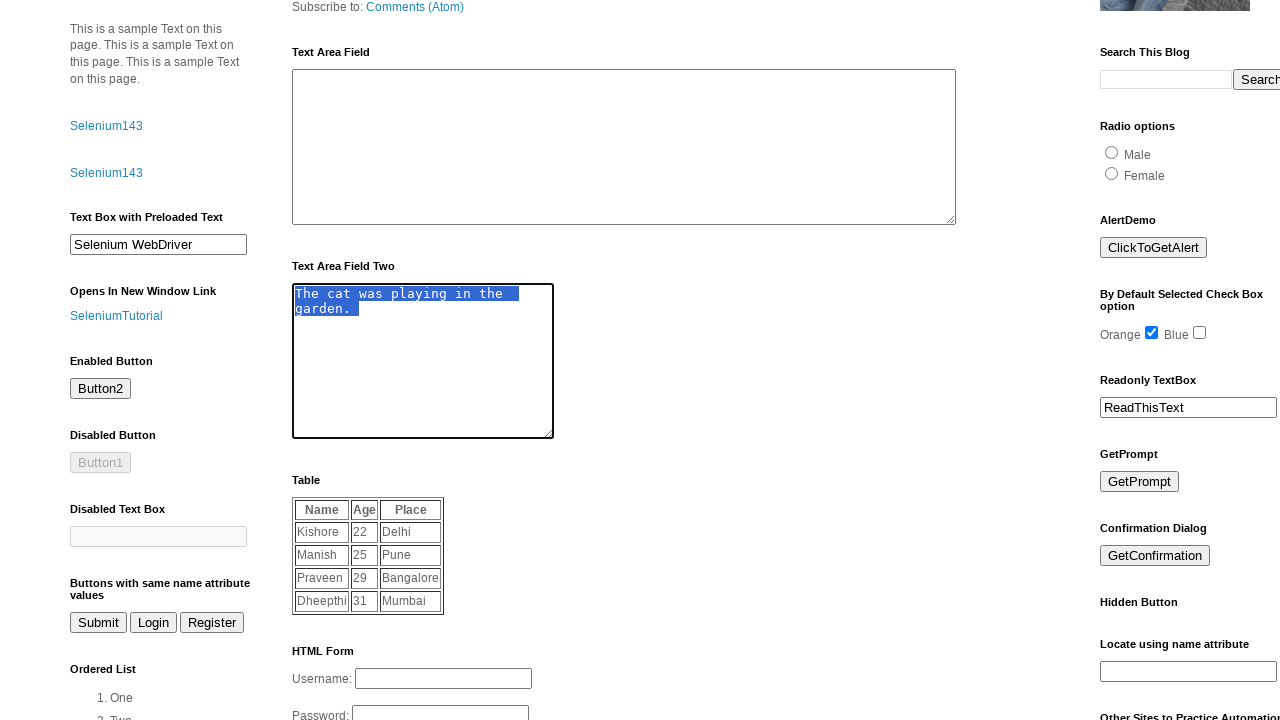

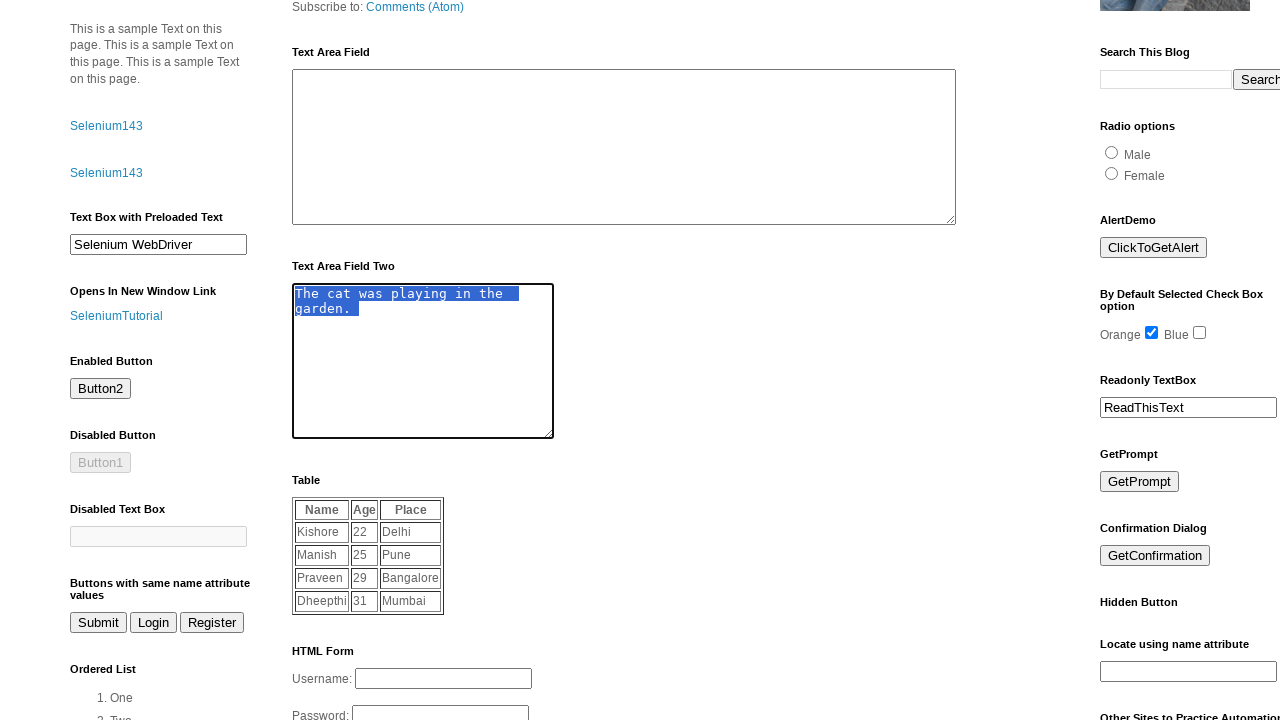